Tests JavaScript prompt dialog by triggering it, entering text, and accepting it

Starting URL: https://the-internet.herokuapp.com/javascript_alerts

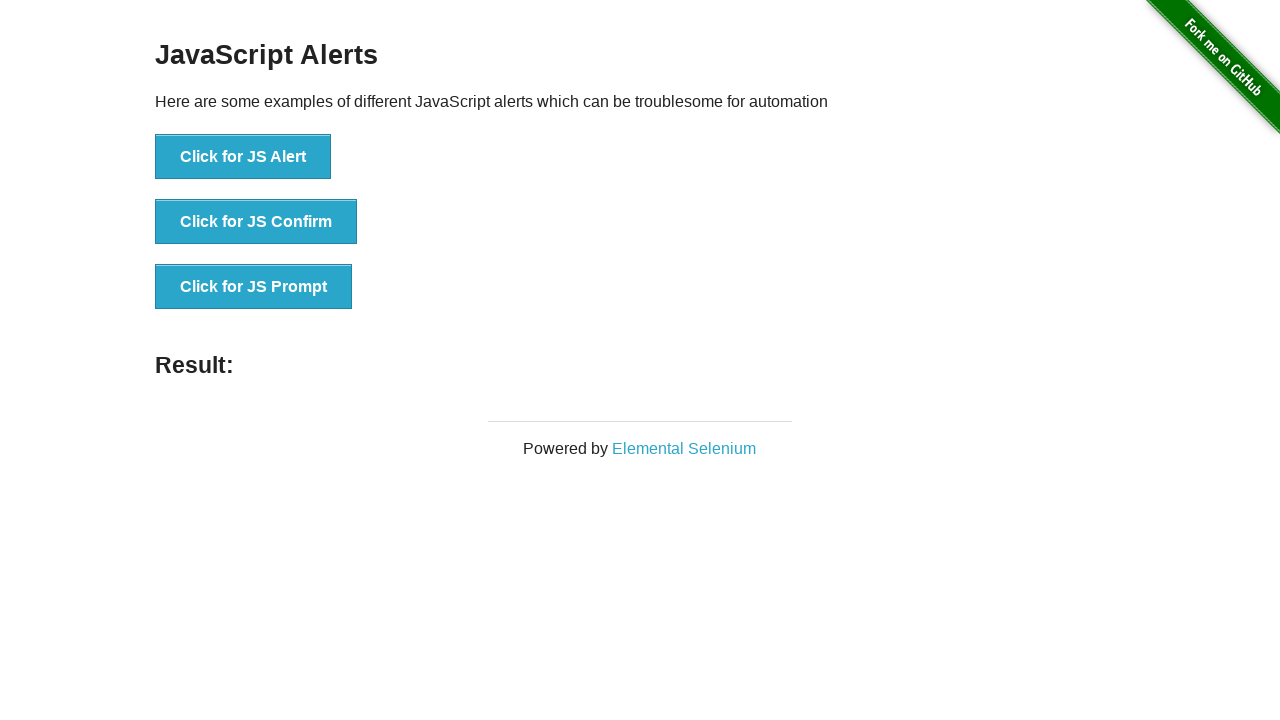

Set up dialog handler to accept prompt with text 'Techtorial'
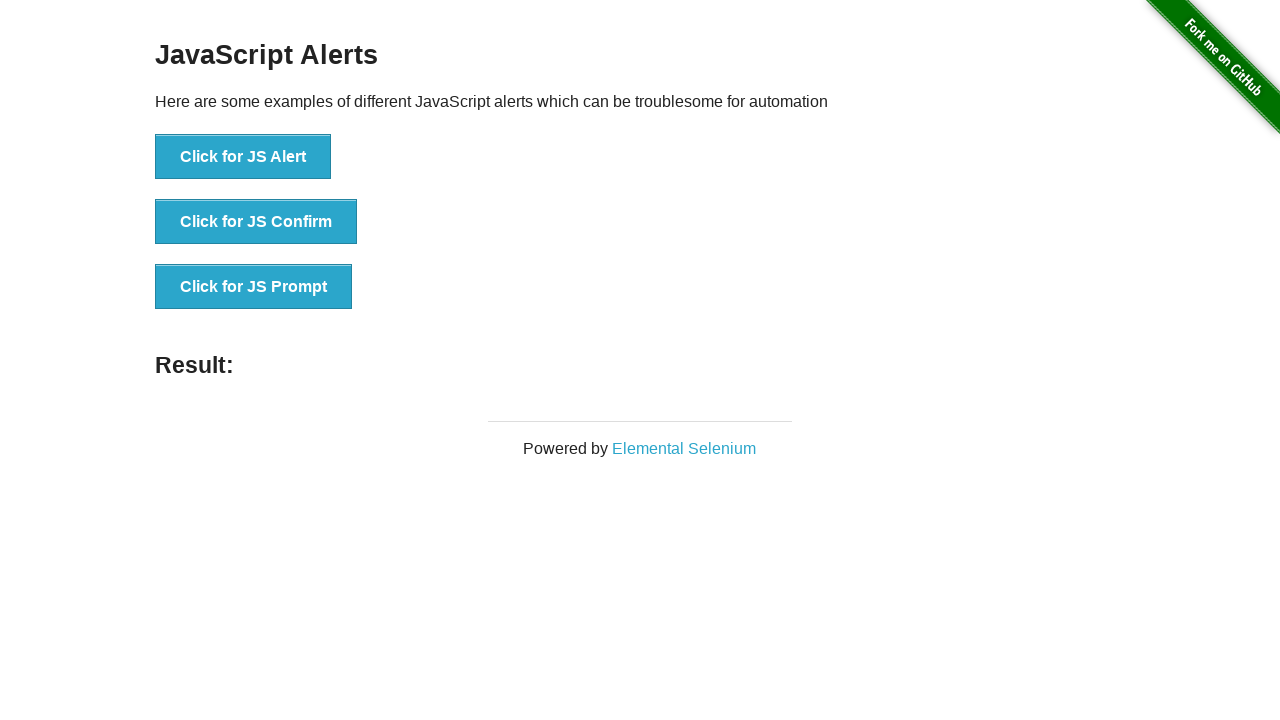

Clicked button to trigger JavaScript prompt dialog at (254, 287) on xpath=//button[contains(@onclick,'jsPrompt()')]
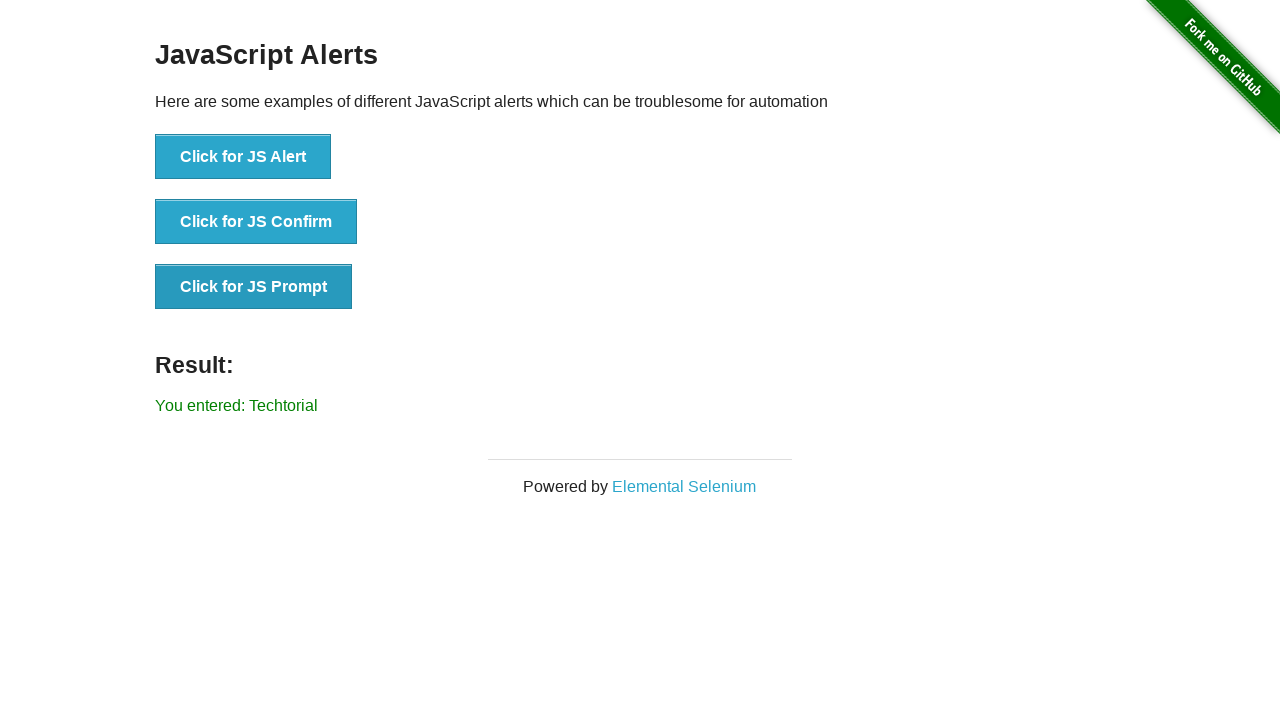

Verified result message displays 'You entered: Techtorial'
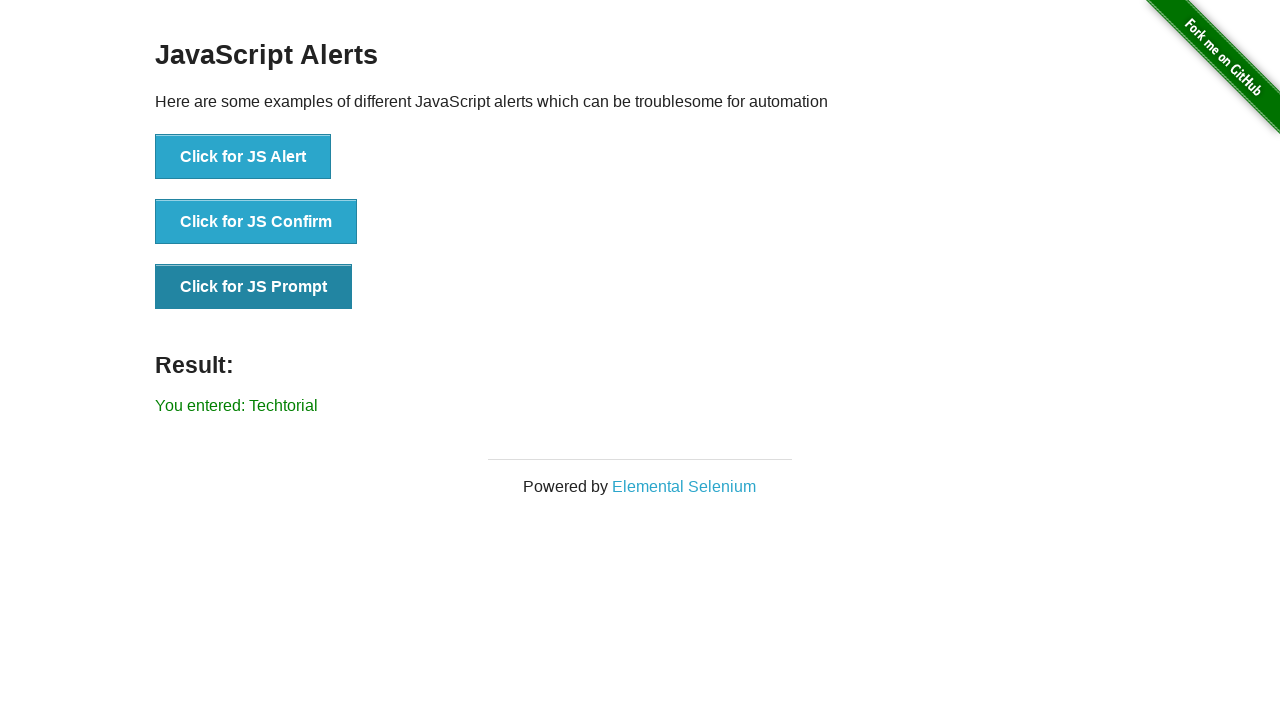

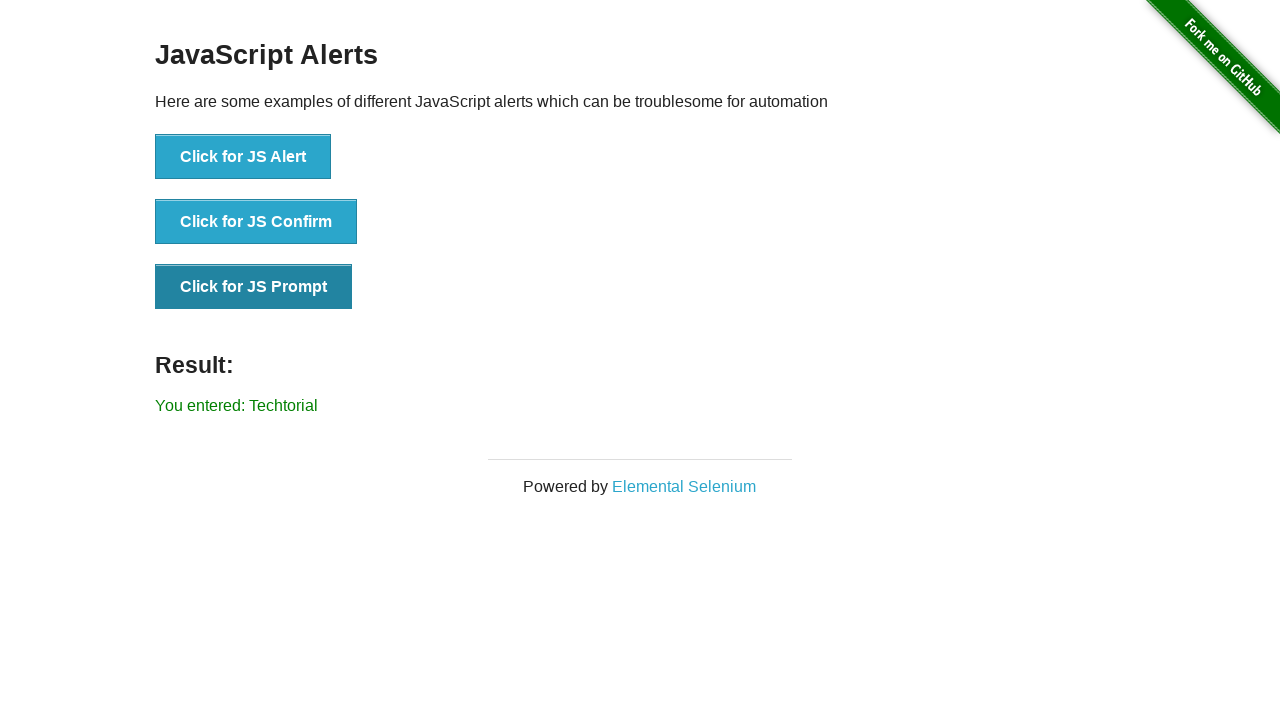